Tests dynamic loading with a 6 second wait, which is greater than the required time for content to load

Starting URL: https://automationfc.github.io/dynamic-loading/

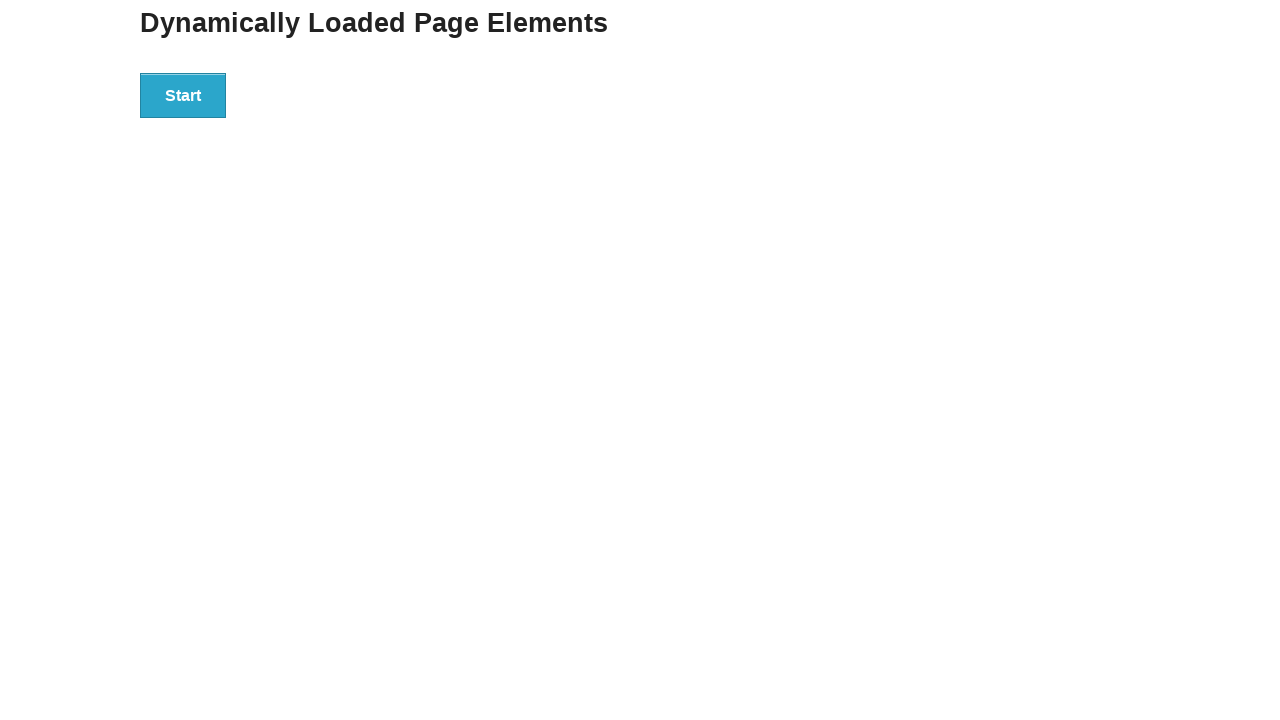

Clicked start button to trigger dynamic loading at (183, 95) on div#start button
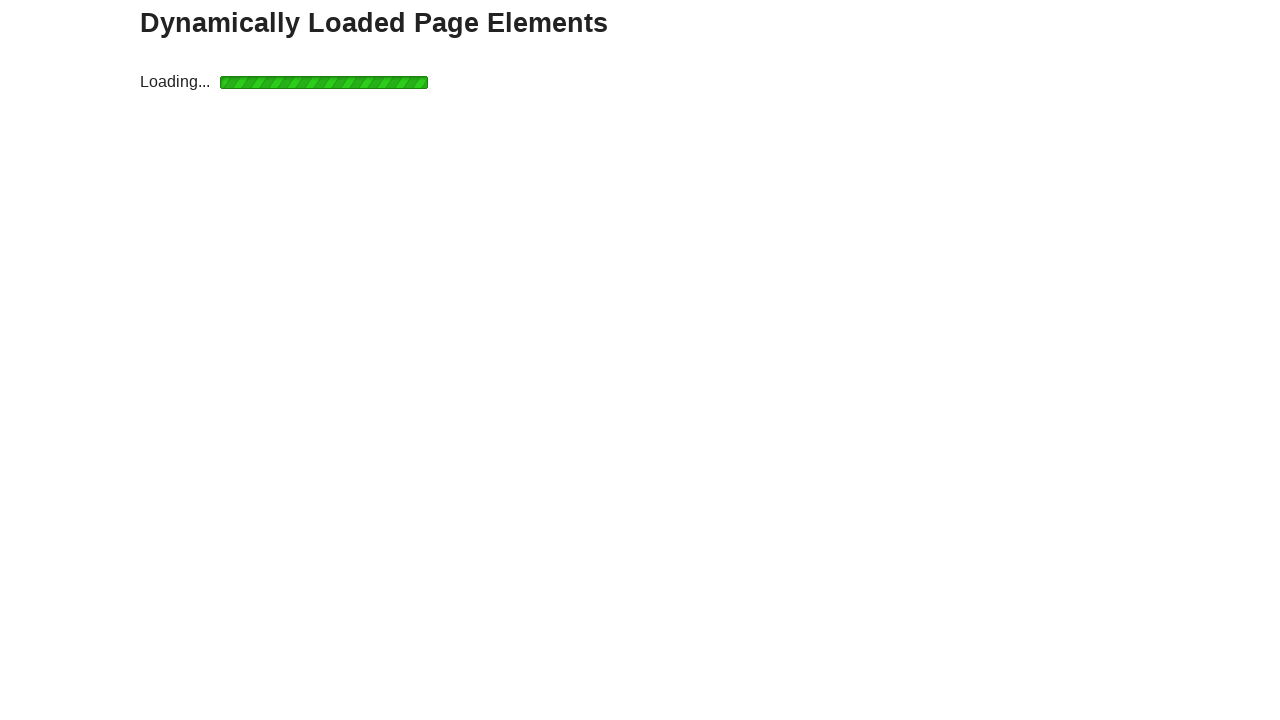

Waited 6 seconds for dynamic content to load
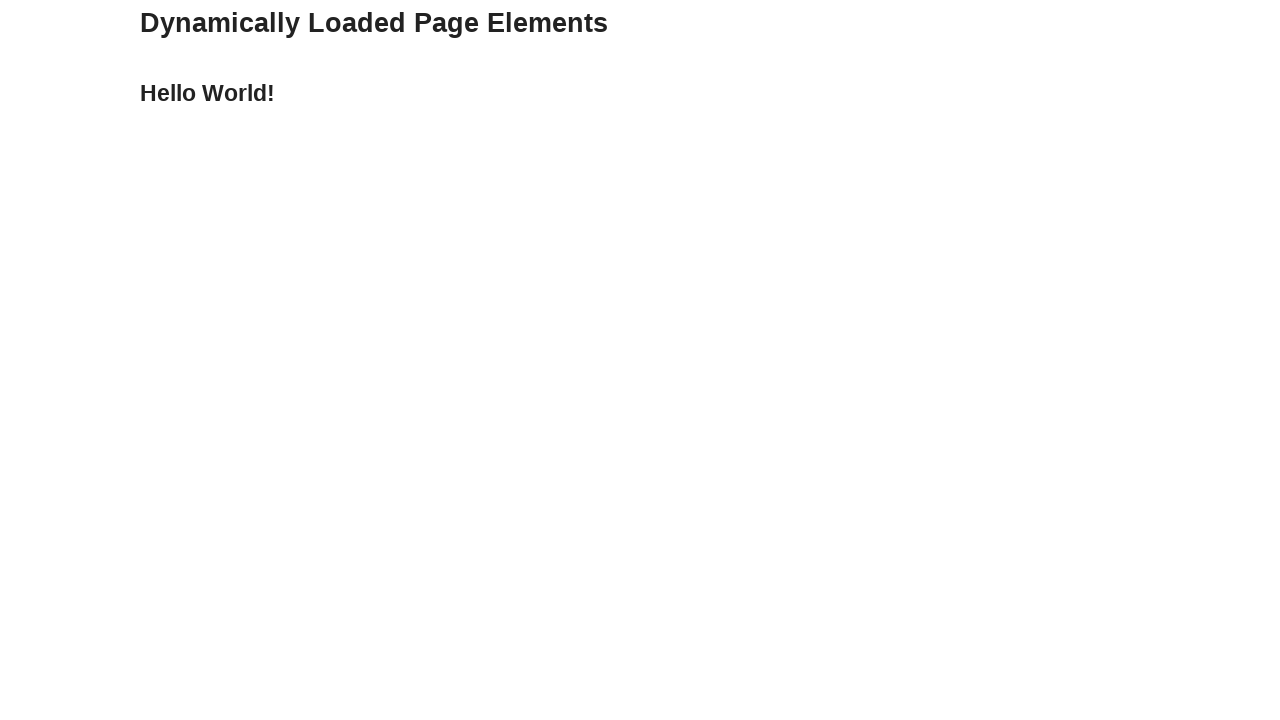

Retrieved text content from finish element
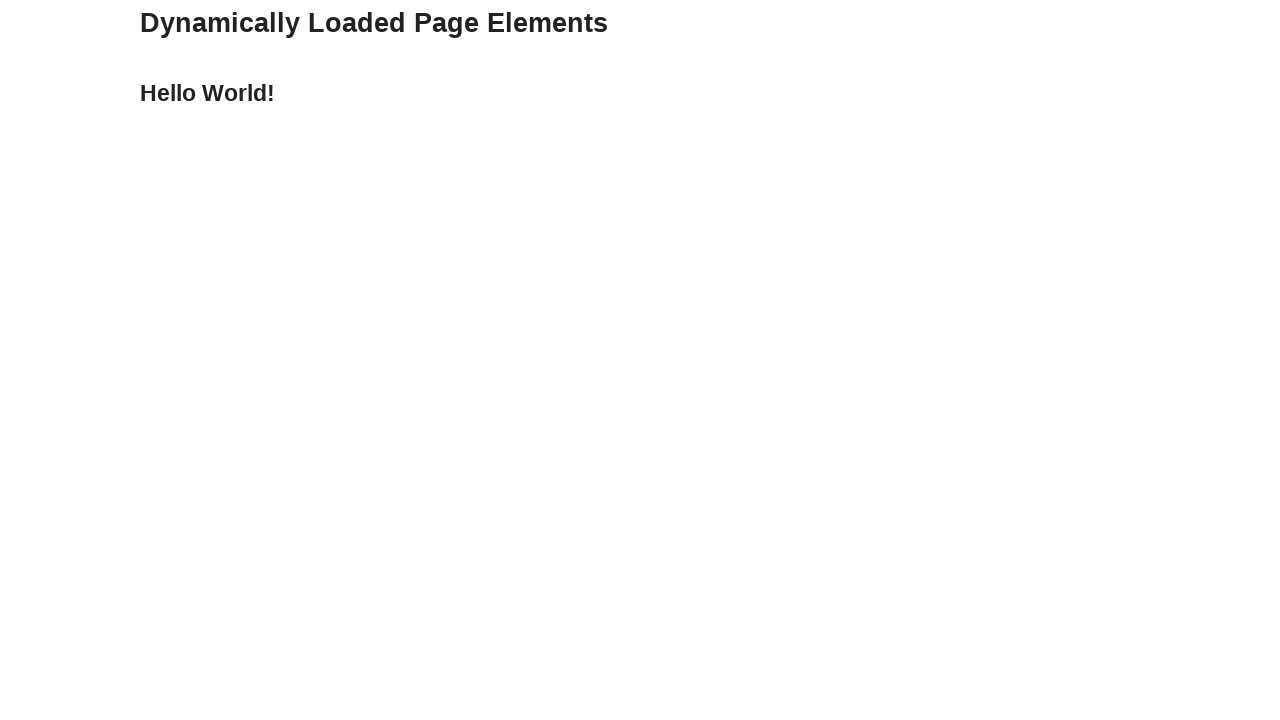

Assertion passed: text equals 'Hello World!'
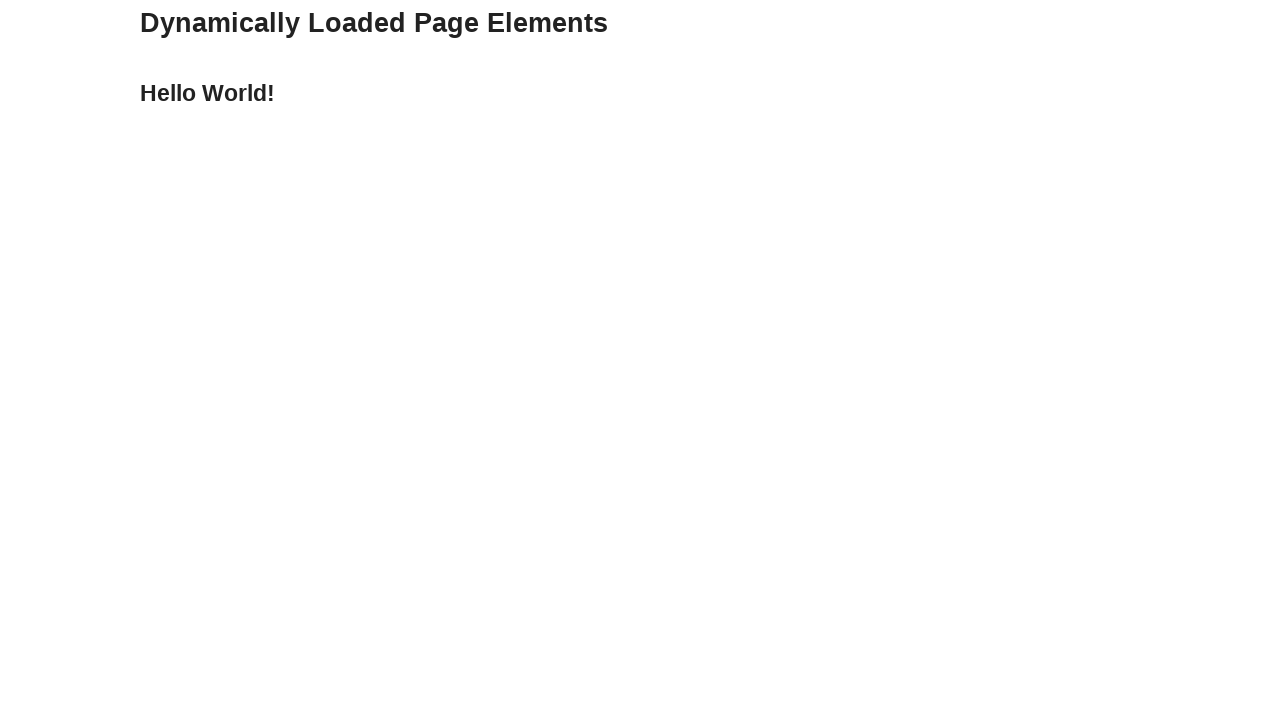

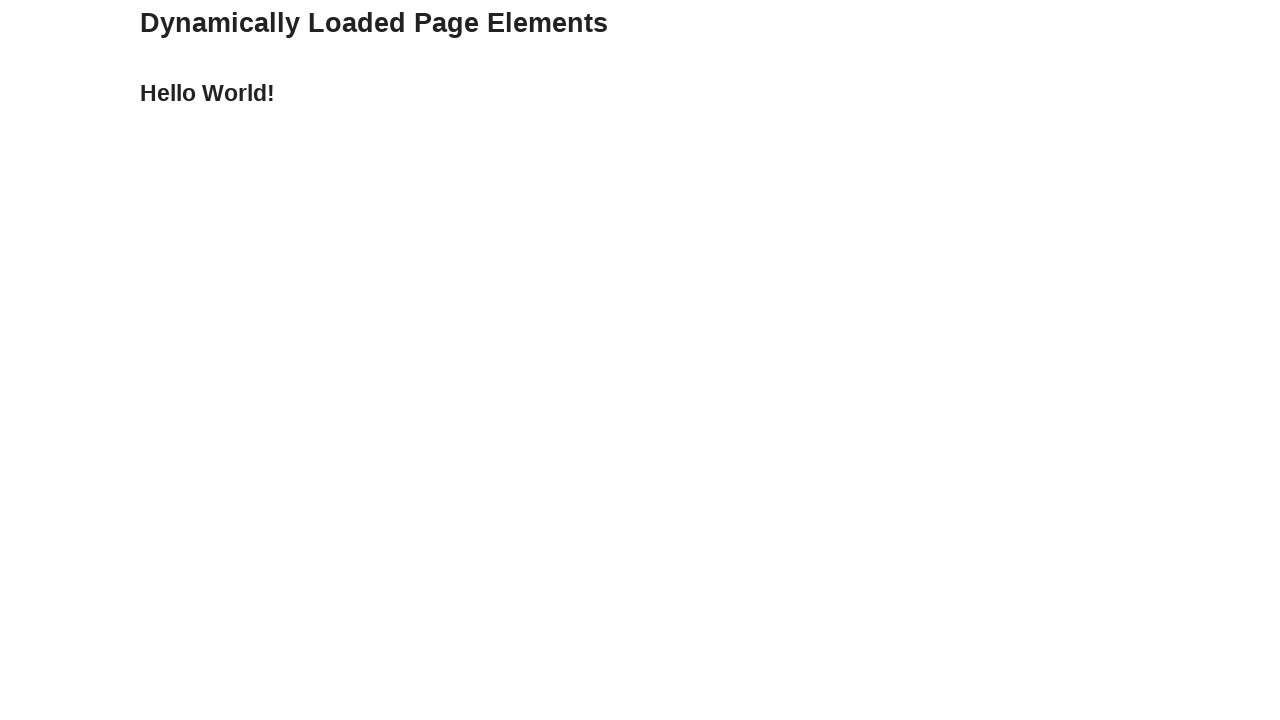